Tests opening a new browser window and navigating to a different page in the new window

Starting URL: https://the-internet.herokuapp.com/windows

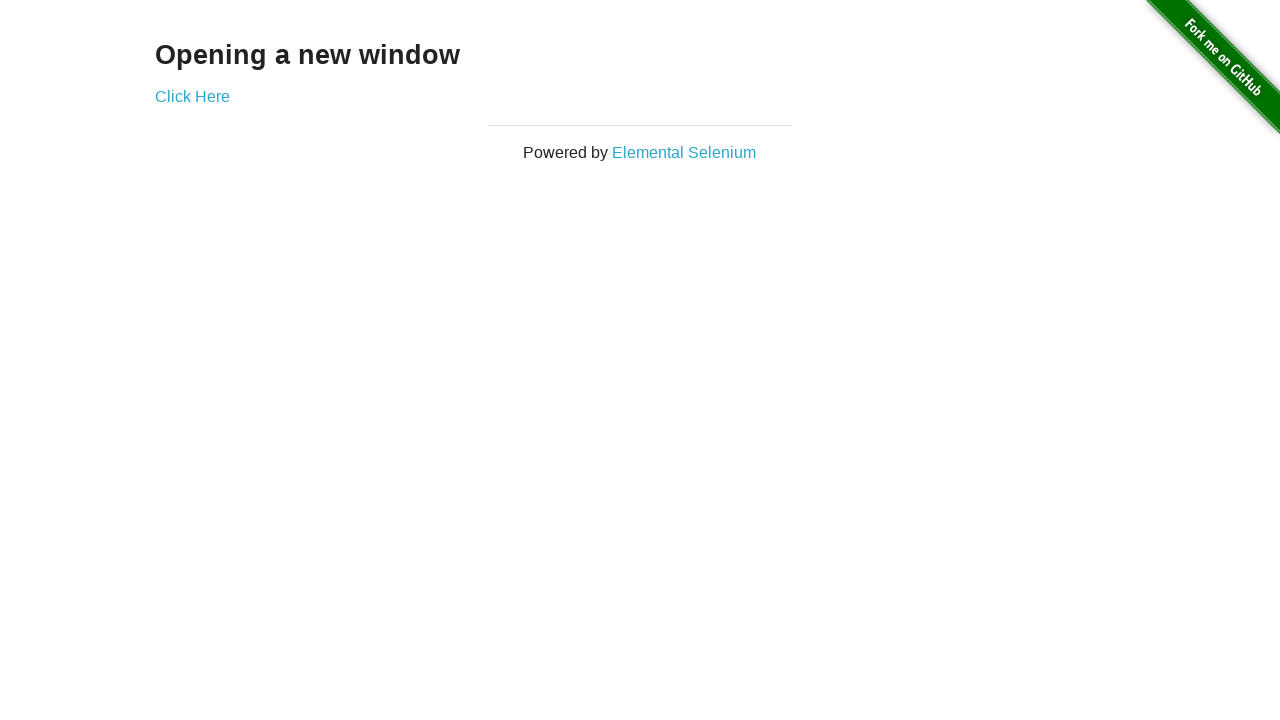

Opened a new browser window/tab
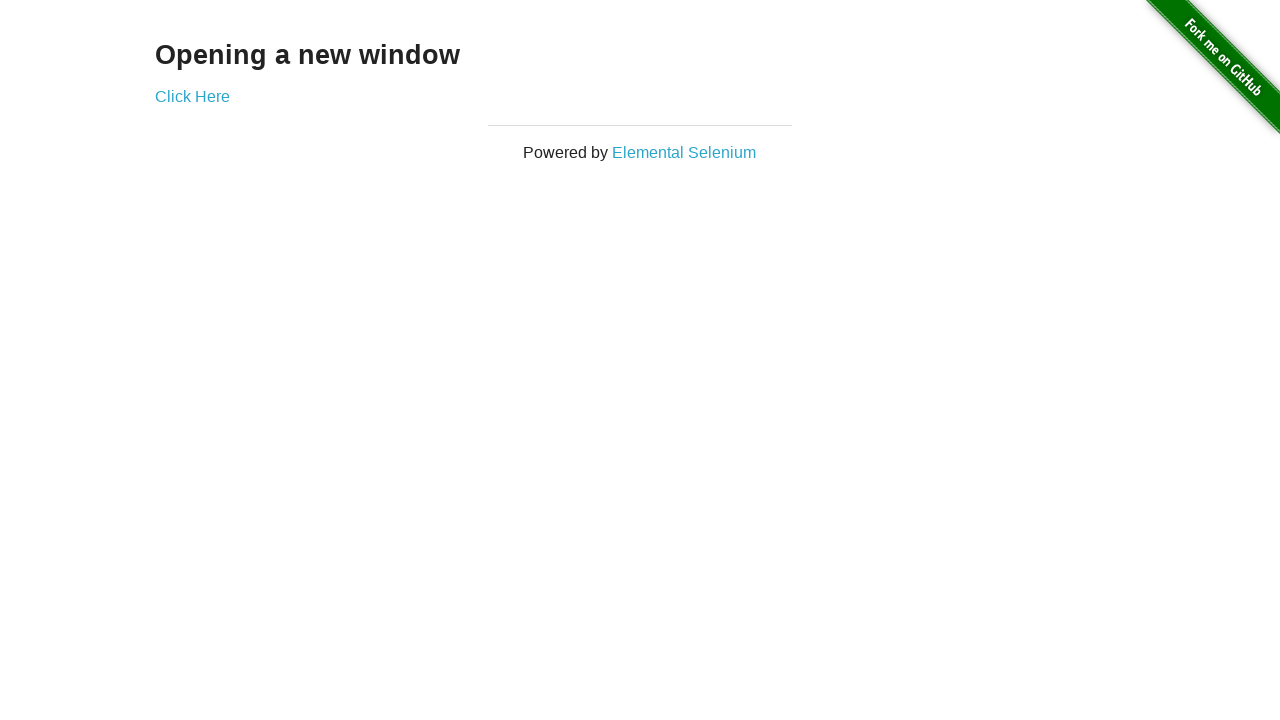

Navigated to typos page in the new window
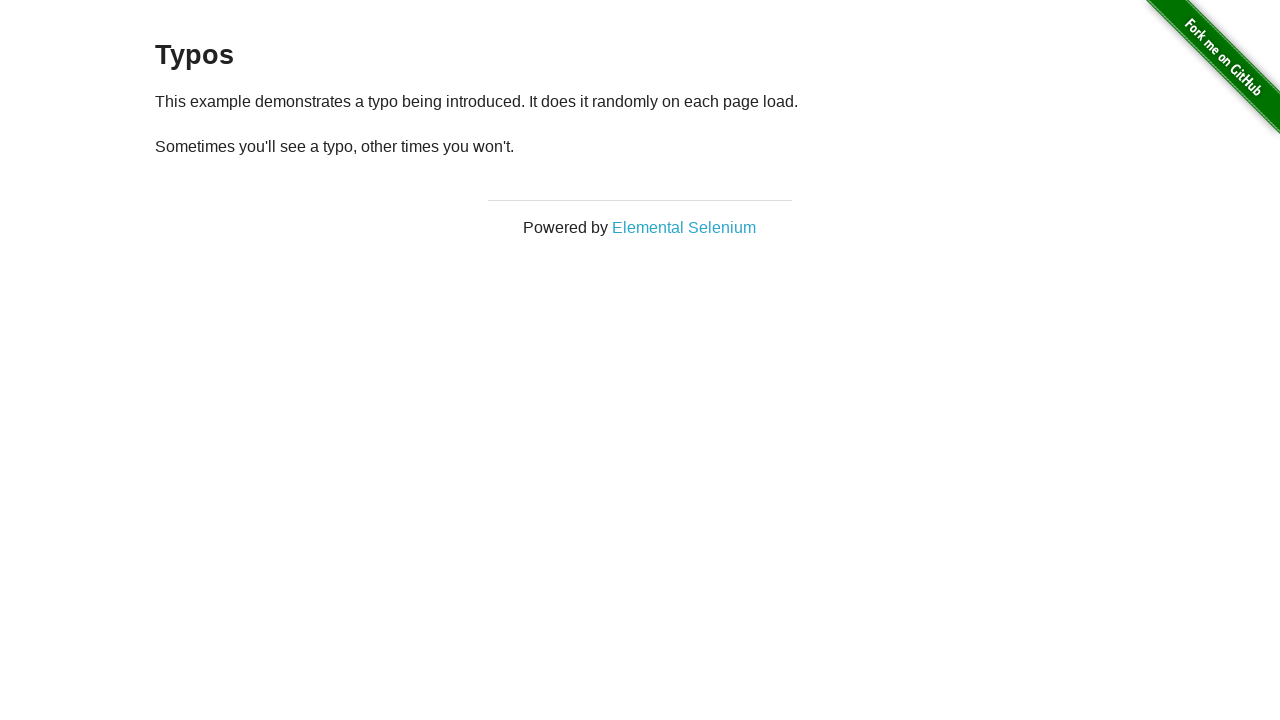

Verified that 2 browser windows/tabs are open
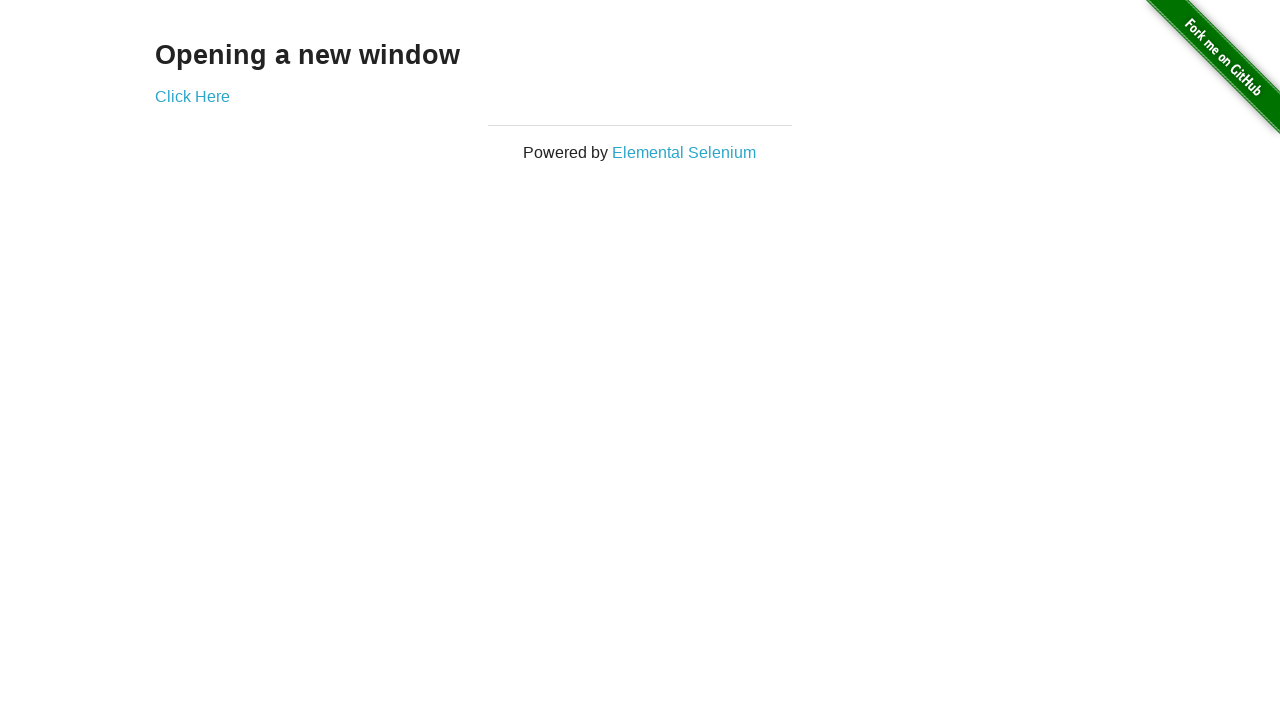

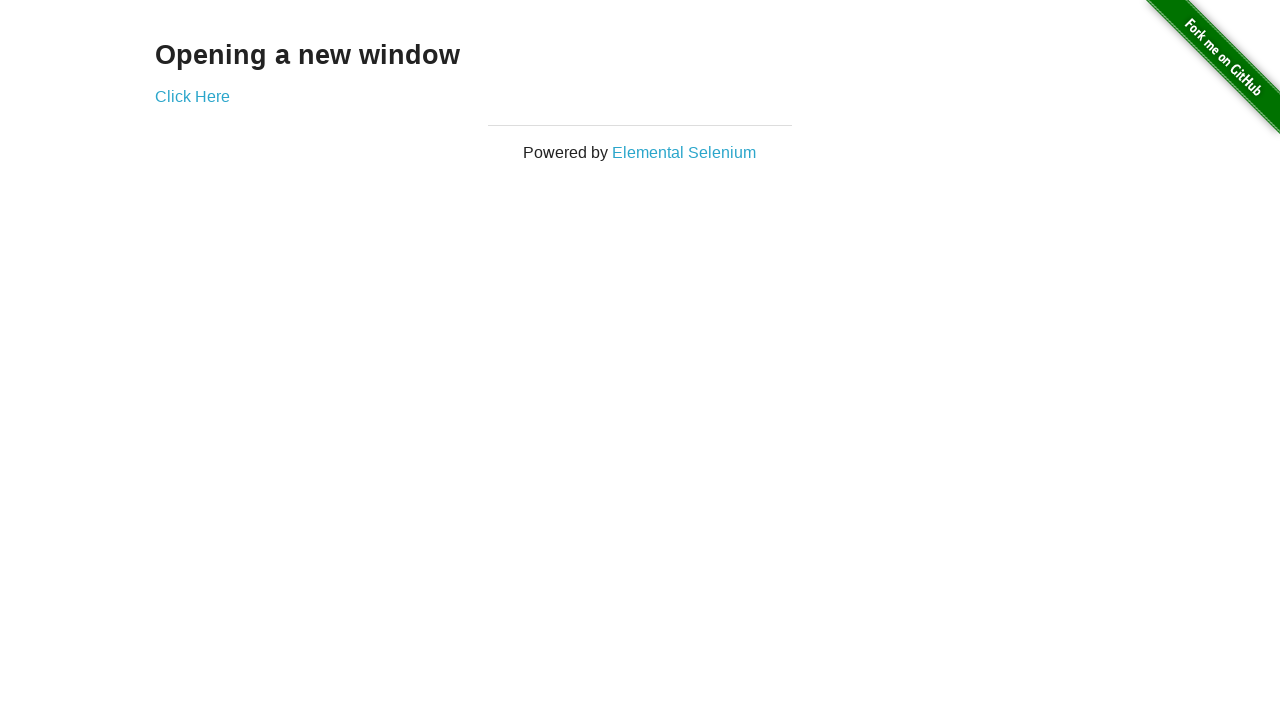